Tests that the status bar is hidden when all todos are cleared

Starting URL: https://todomvc.com/examples/angular/dist/browser/#/all

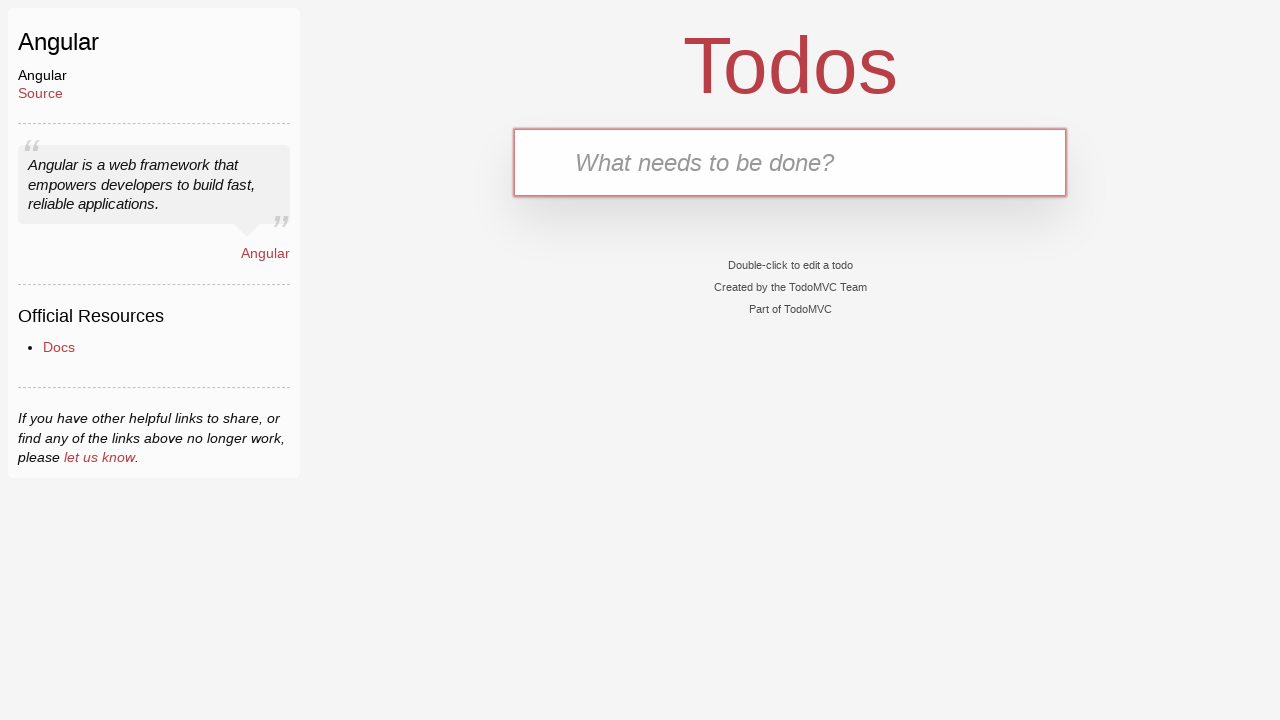

Filled new todo input with 'buy milk' on .new-todo
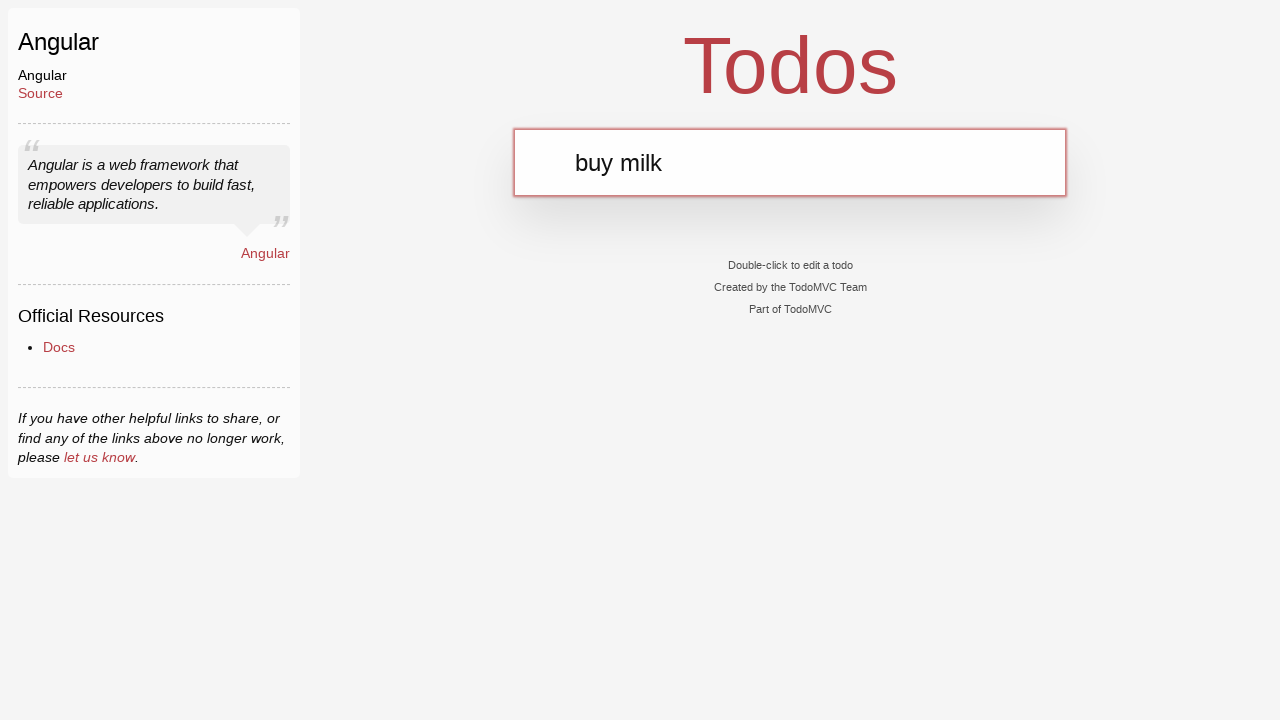

Pressed Enter to add the todo item on .new-todo
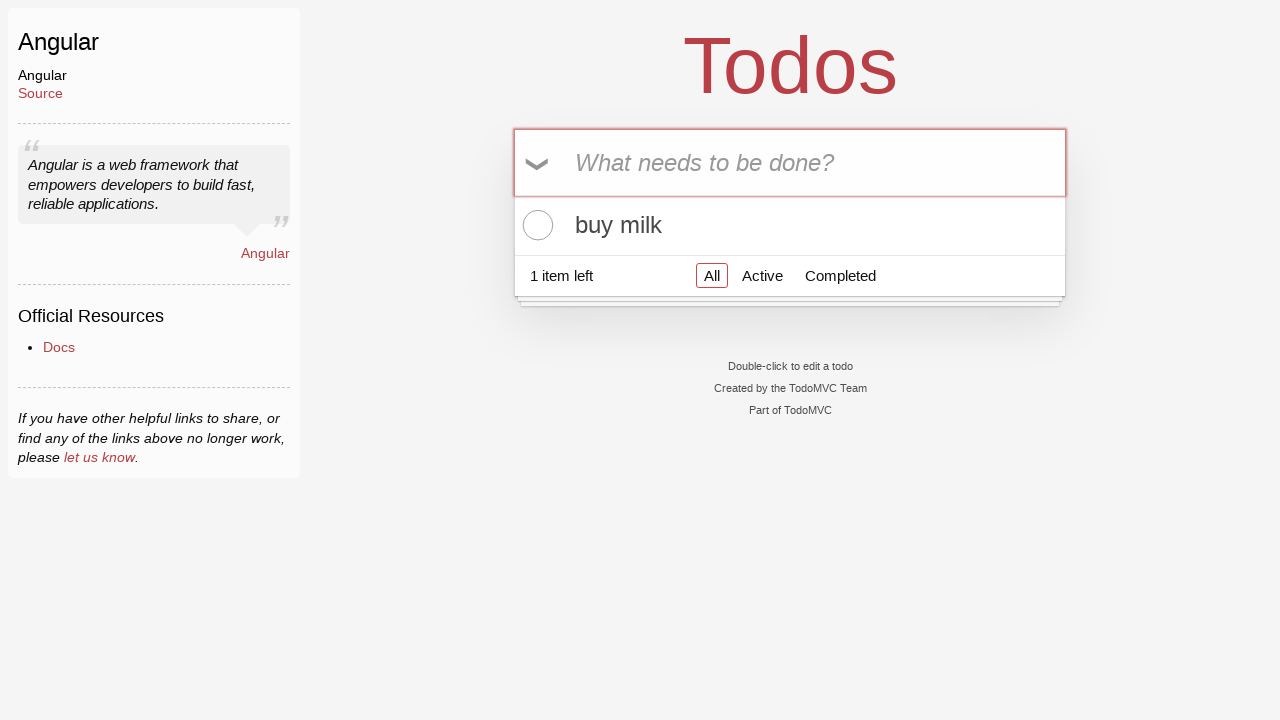

Todo item appeared in the list
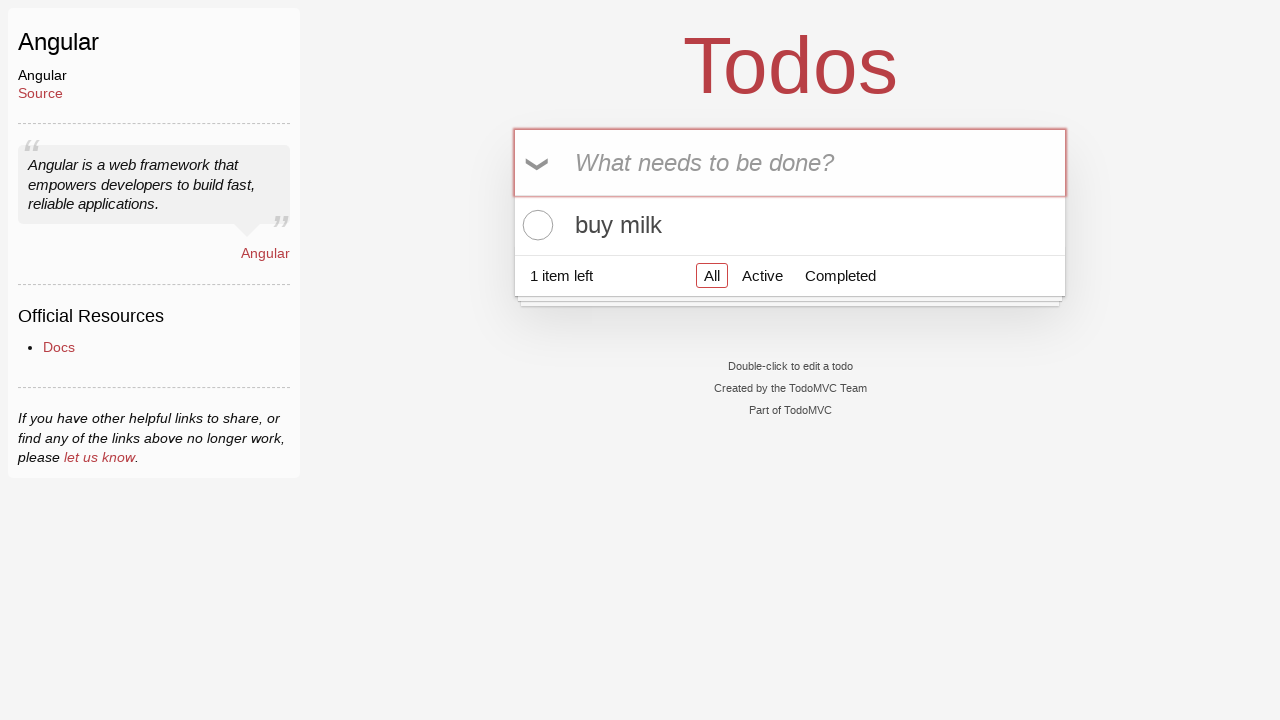

Hovered over the first todo item to reveal delete button at (790, 225) on .todo-list li:first-child
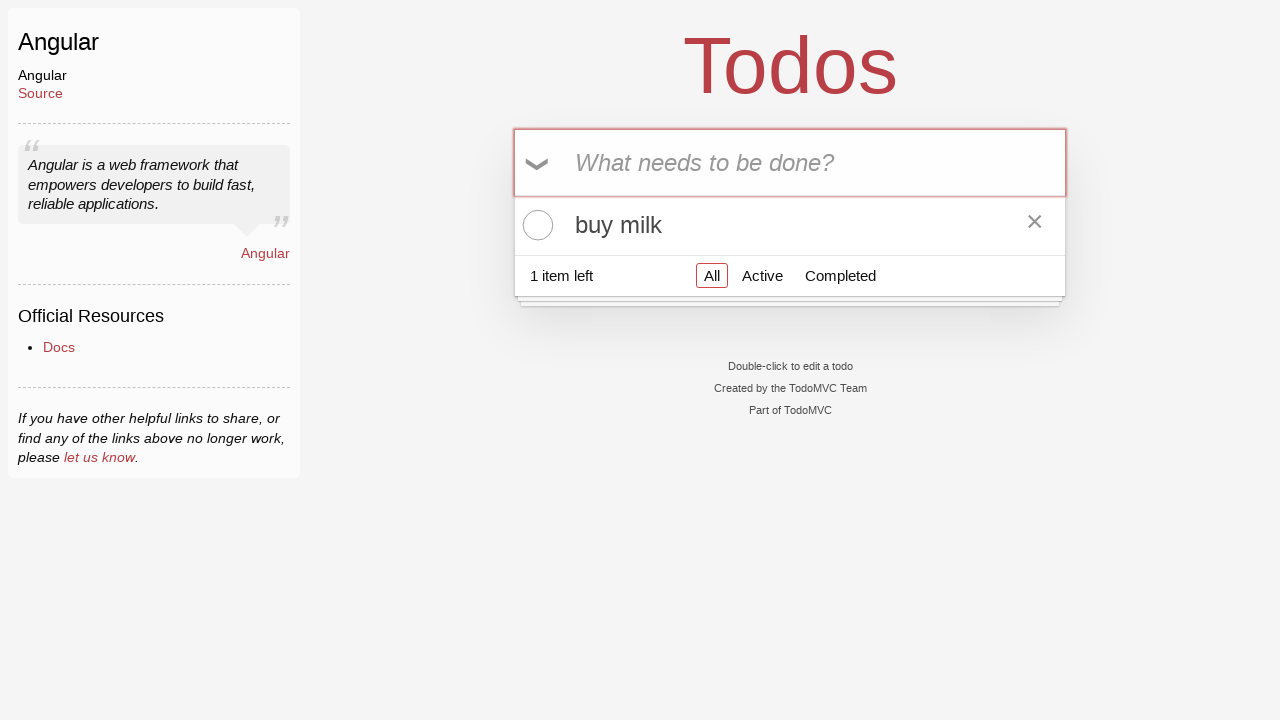

Clicked delete button to remove the todo item at (1035, 225) on .todo-list li:first-child .destroy
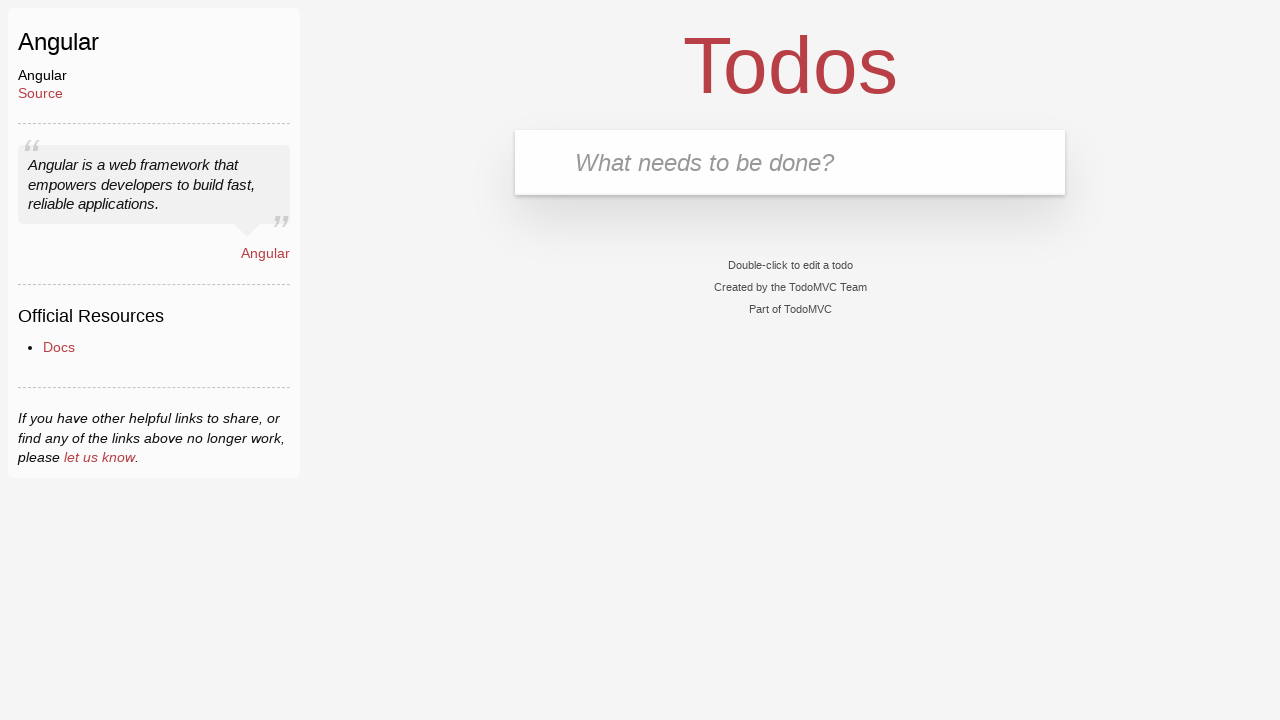

Verified status bar is hidden when all todos are cleared
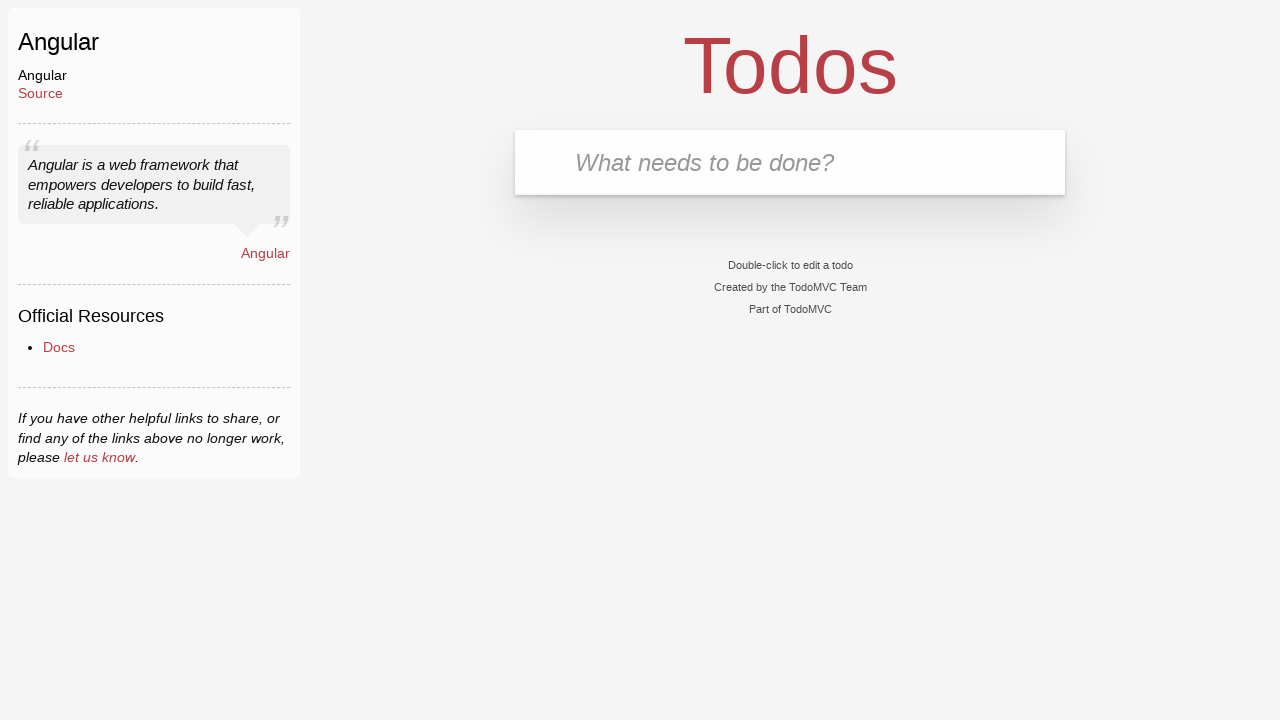

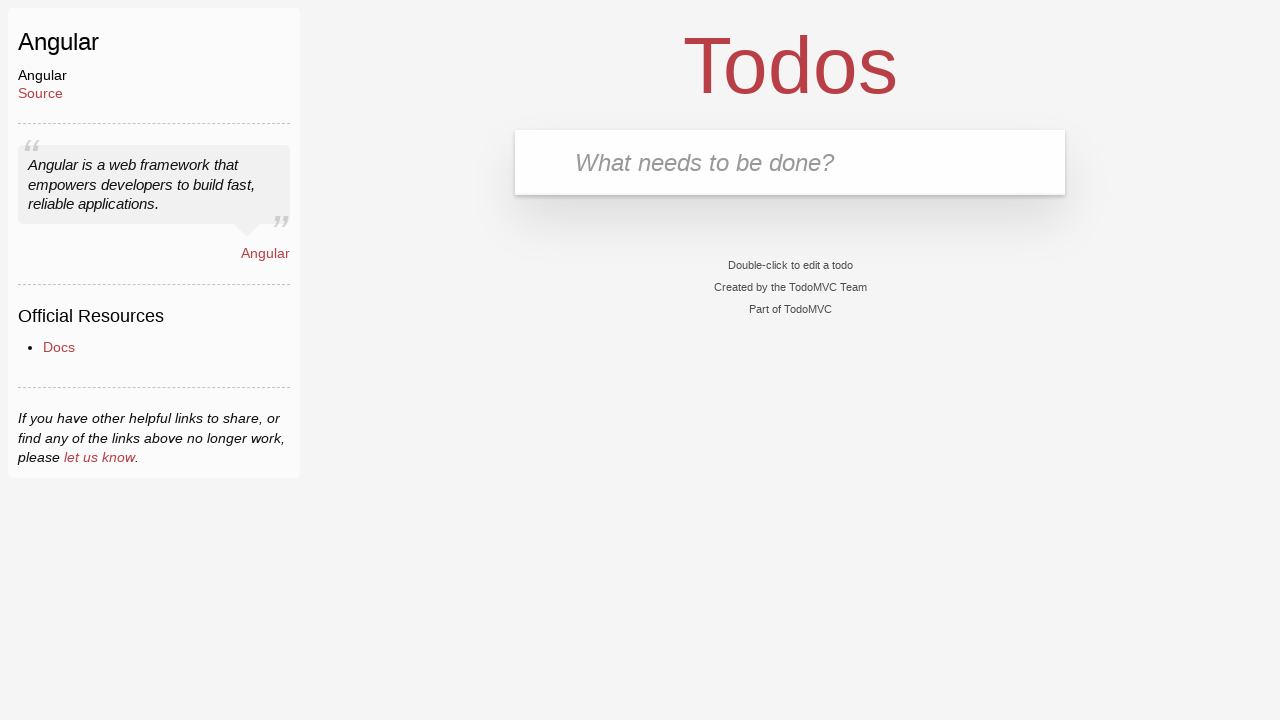